Waits for a price to reach $100, books an item, solves a math problem, and submits the answer

Starting URL: http://suninjuly.github.io/explicit_wait2.html

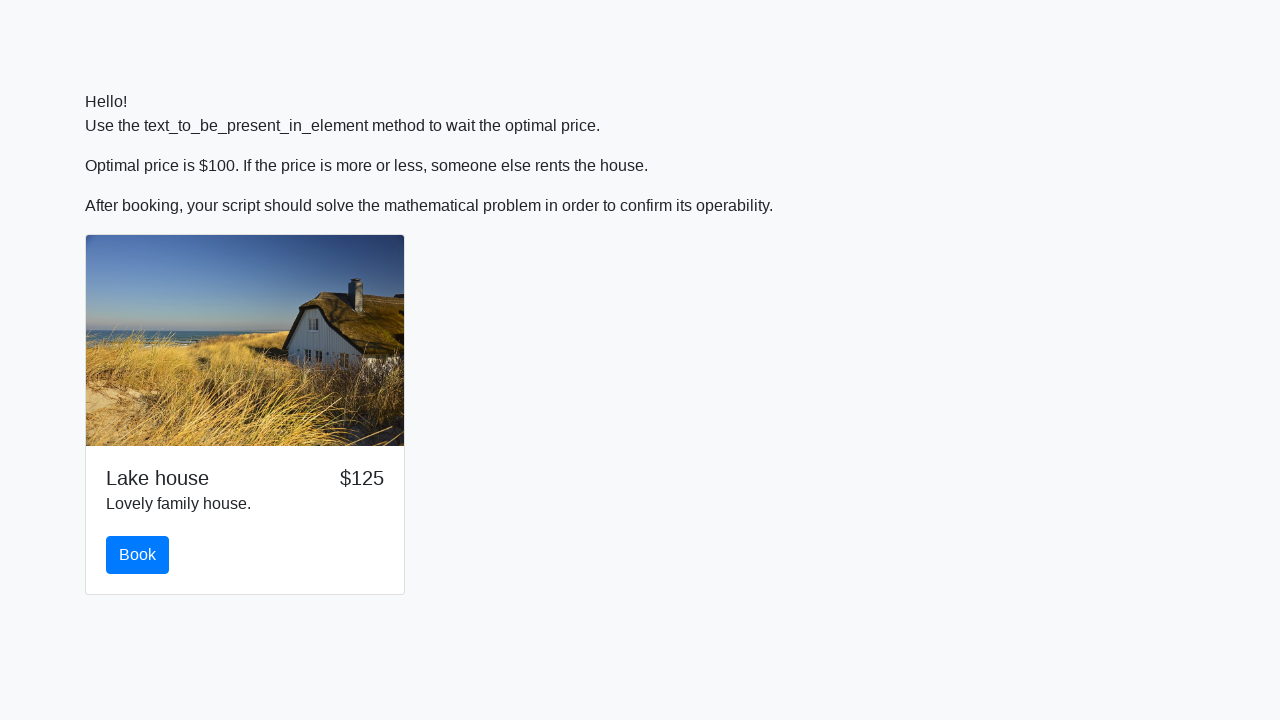

Waited for price to reach $100
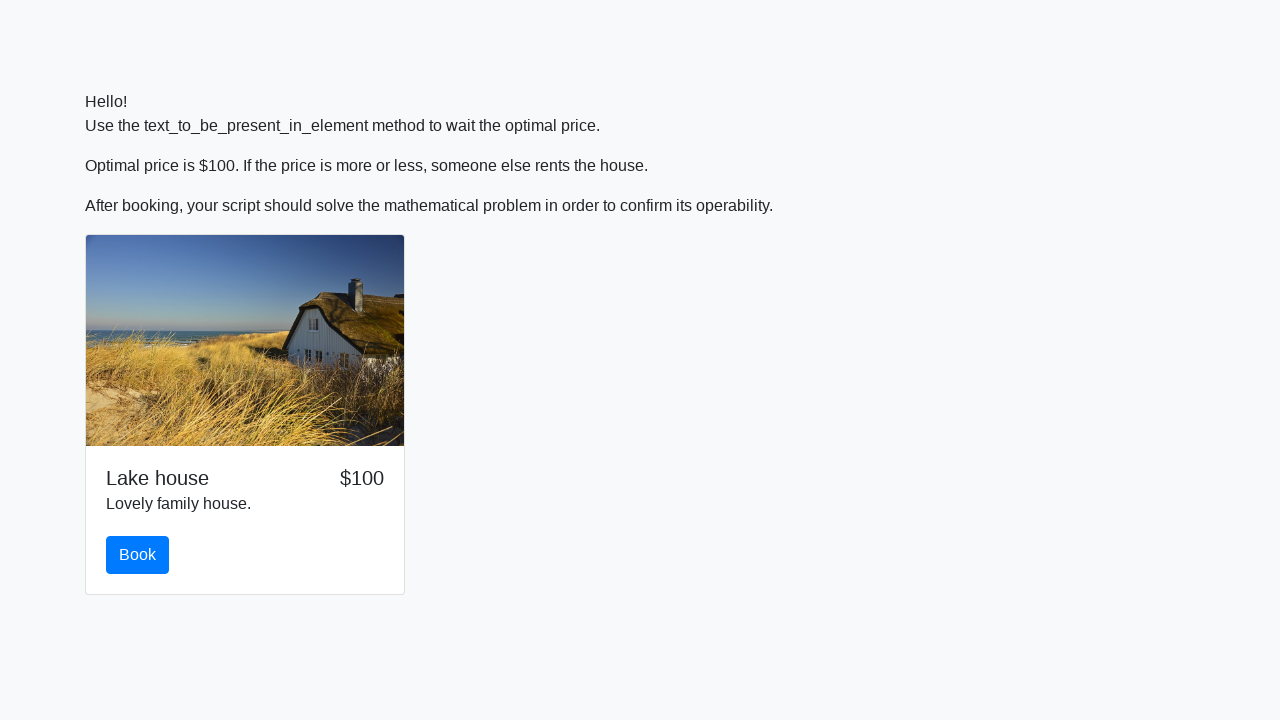

Clicked the book button at (138, 555) on #book
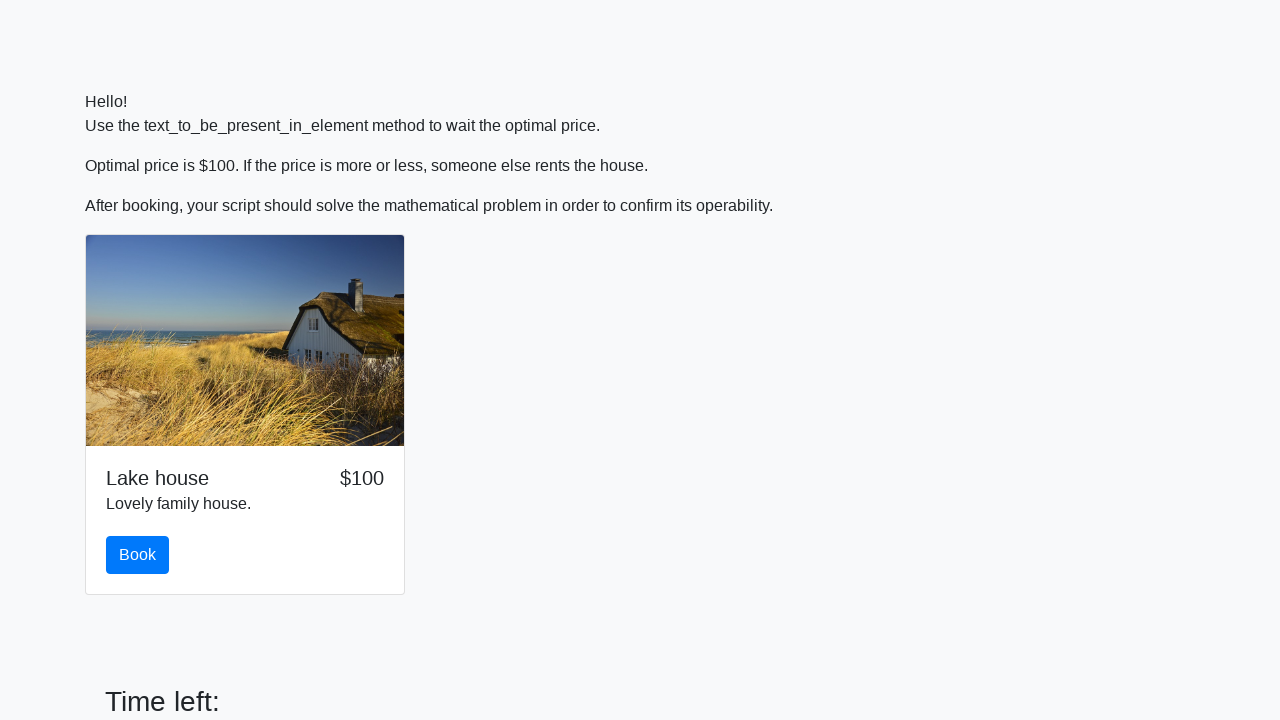

Math problem input field became visible
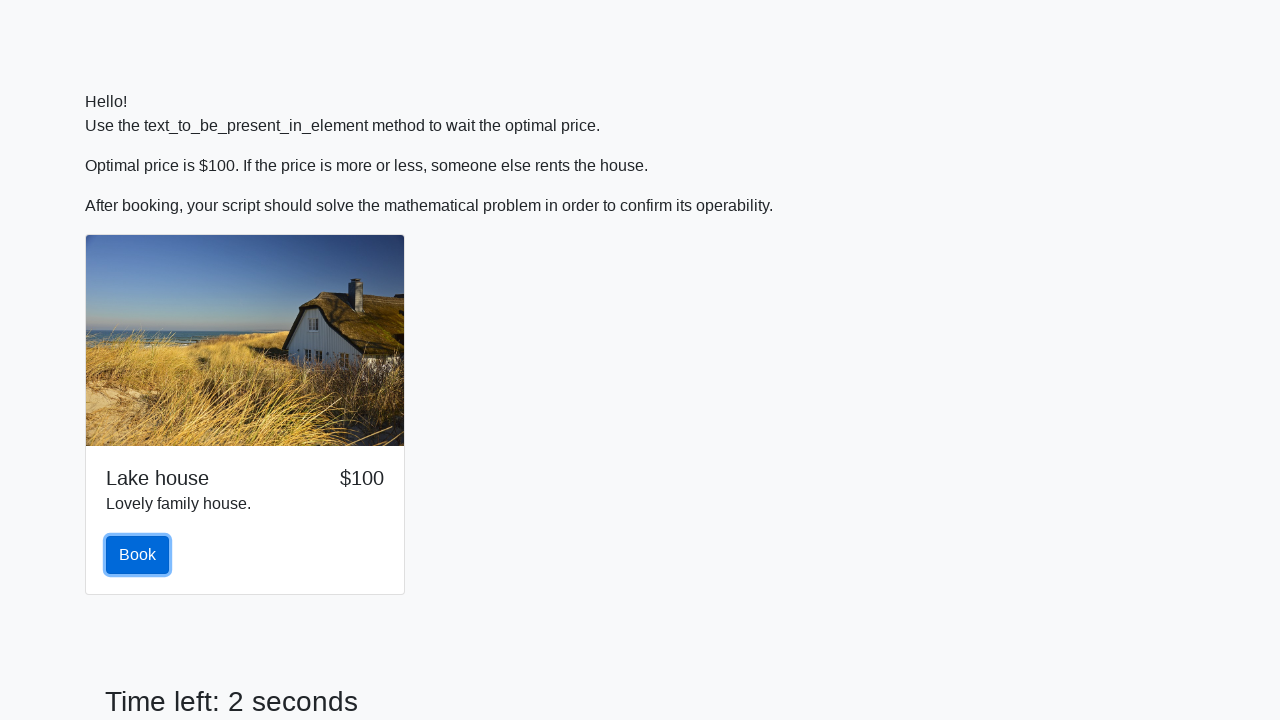

Retrieved x value from math problem: 233
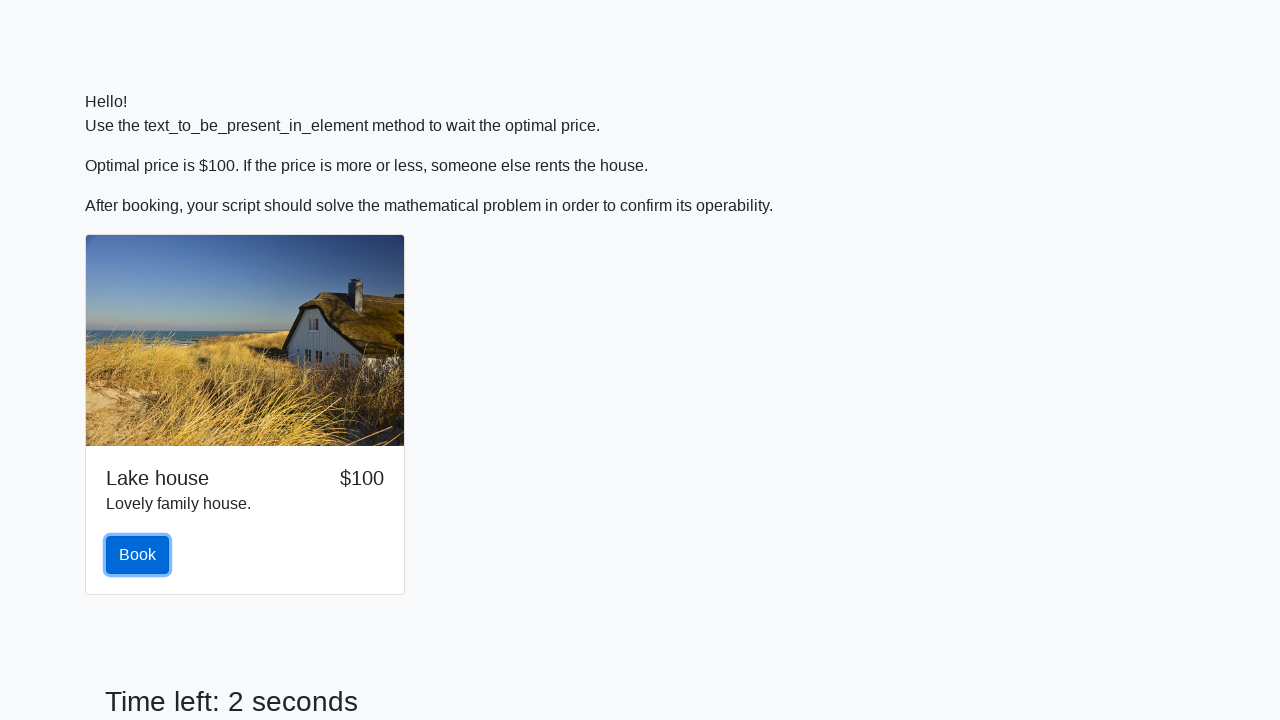

Calculated answer: 1.7892348486602863
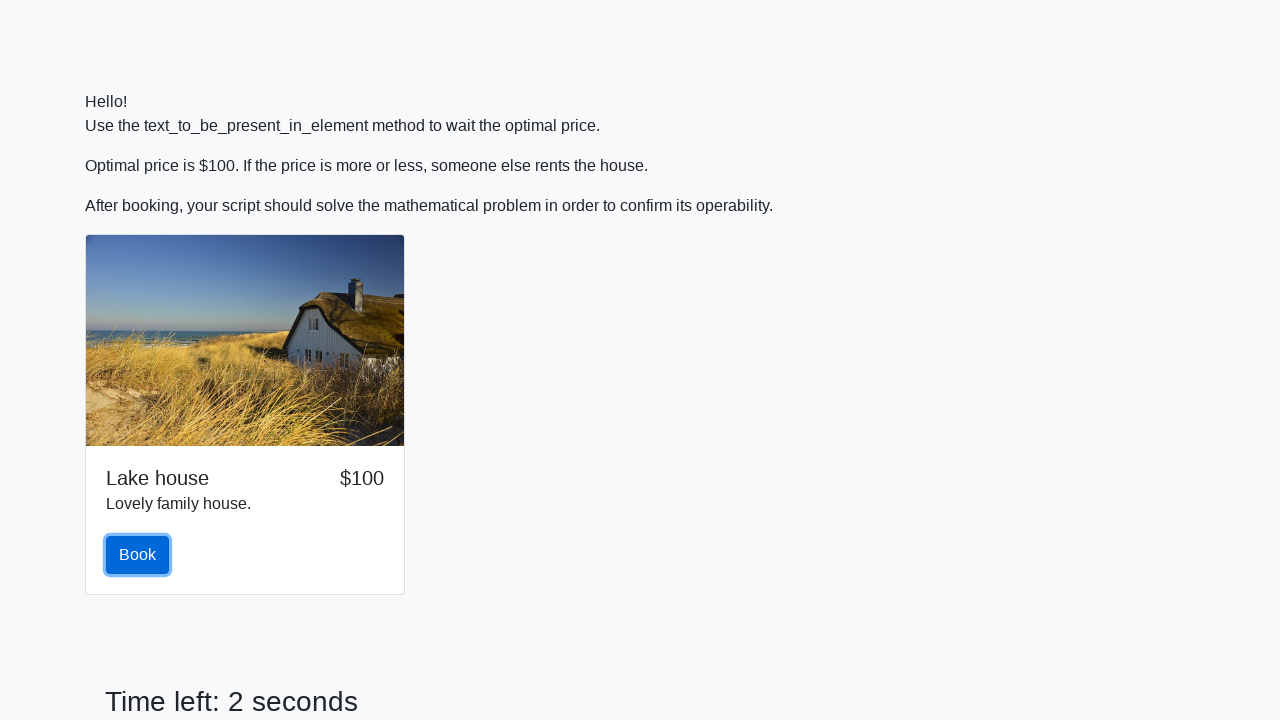

Filled in the calculated answer on #answer
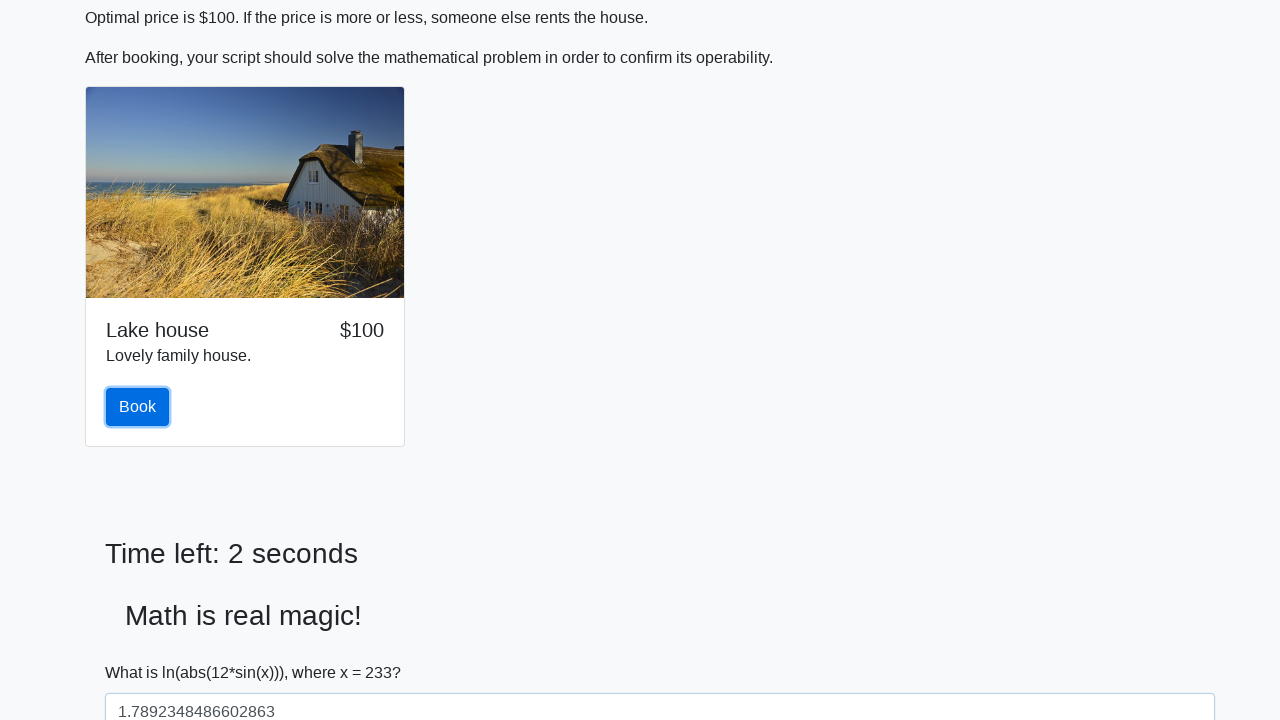

Clicked the solve button to submit the answer at (143, 651) on #solve
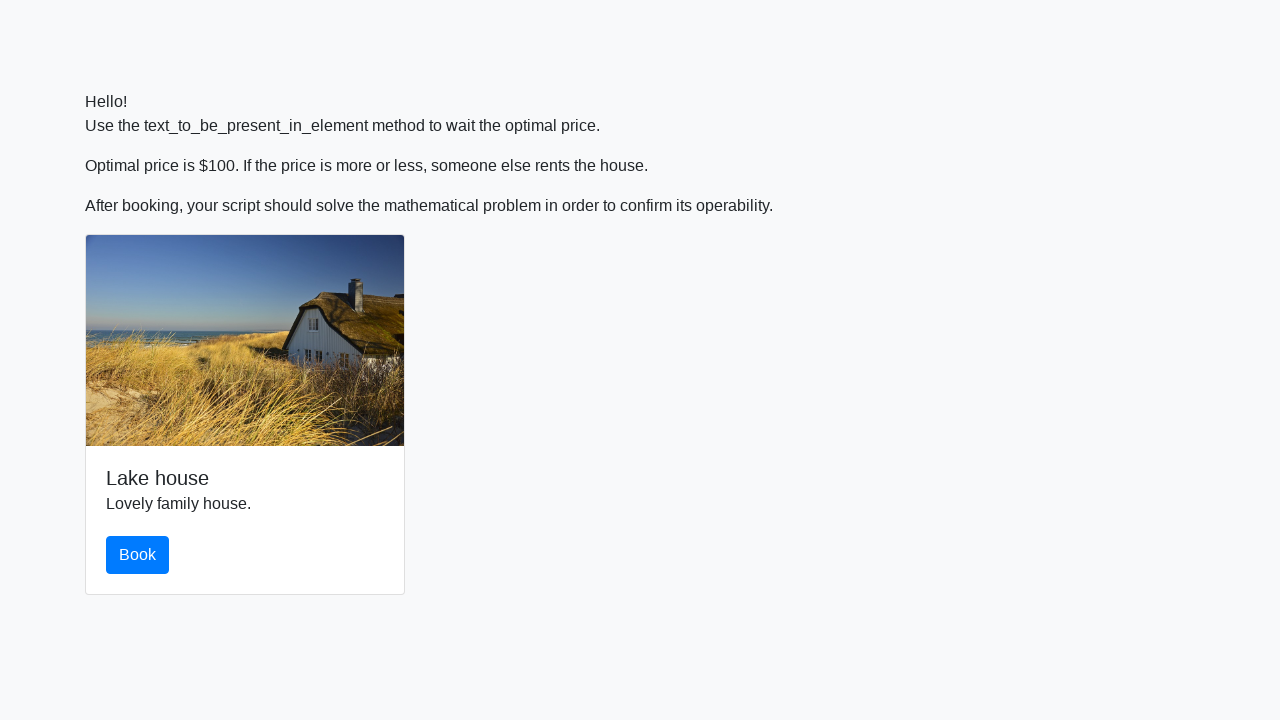

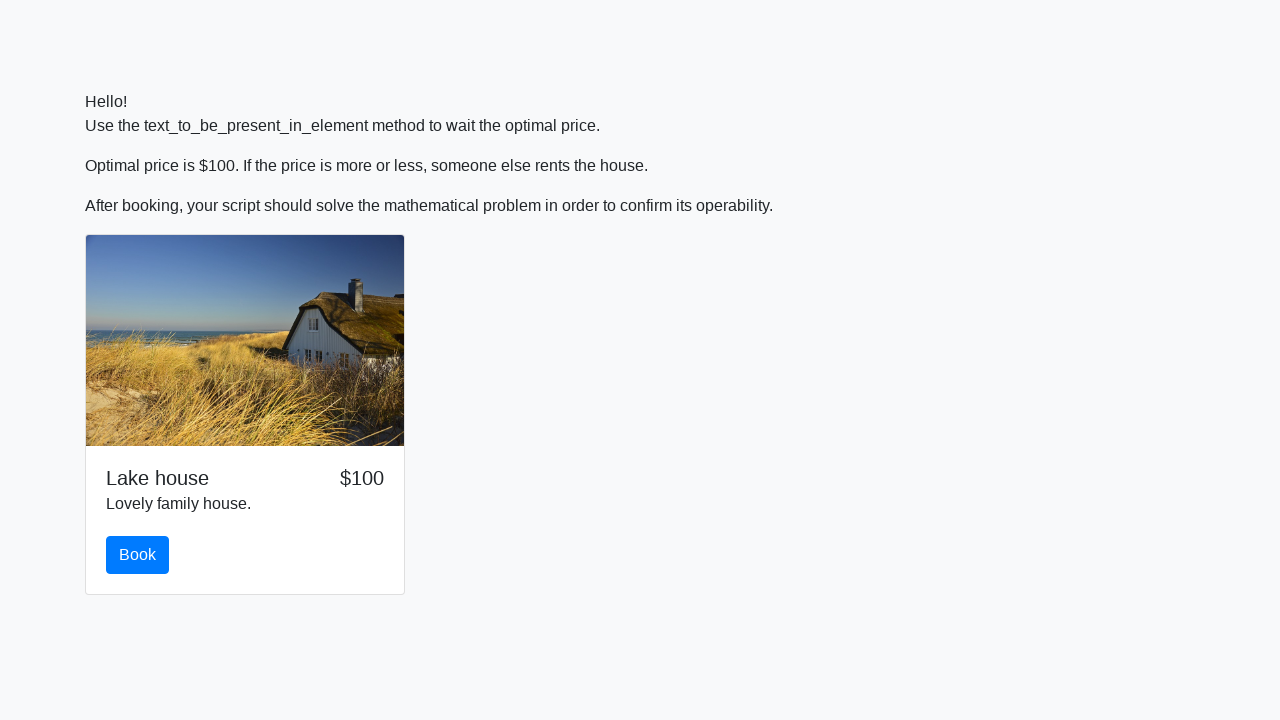